Tests JavaScript prompt functionality by triggering a prompt dialog, entering text, and verifying the result

Starting URL: https://the-internet.herokuapp.com/javascript_alerts

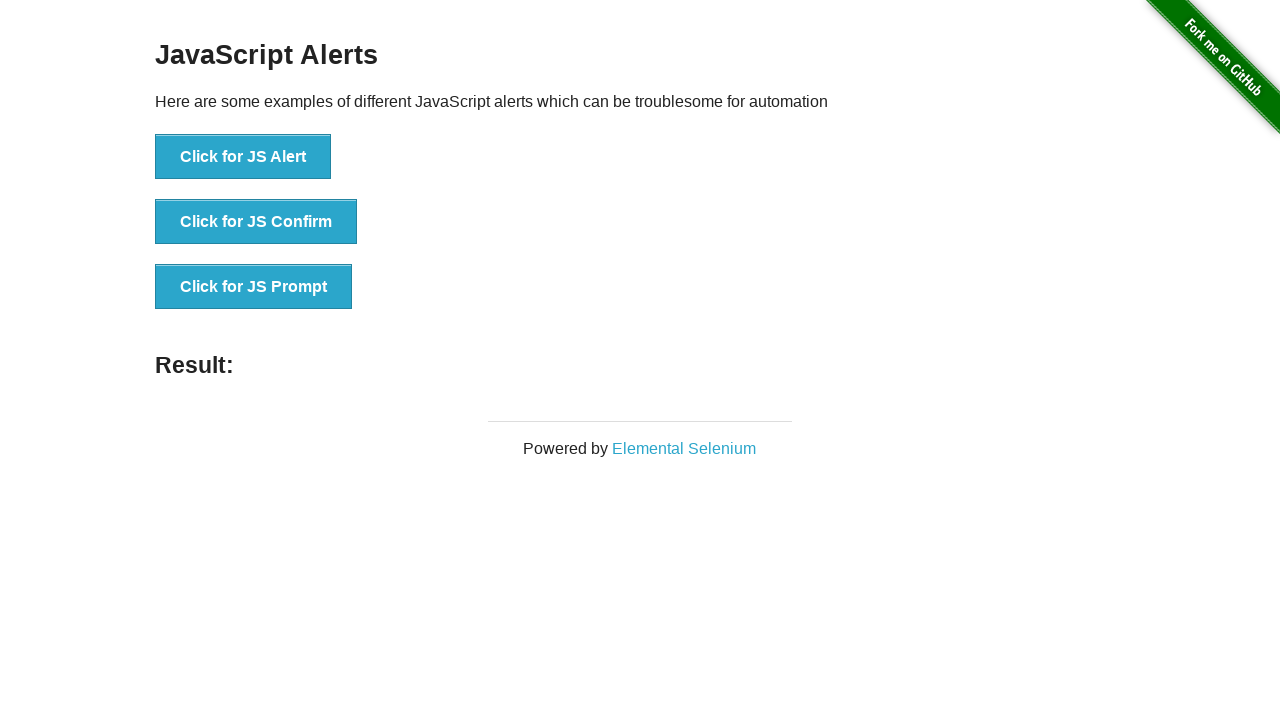

Clicked button to trigger JavaScript prompt dialog at (254, 287) on xpath=//button[normalize-space()='Click for JS Prompt']
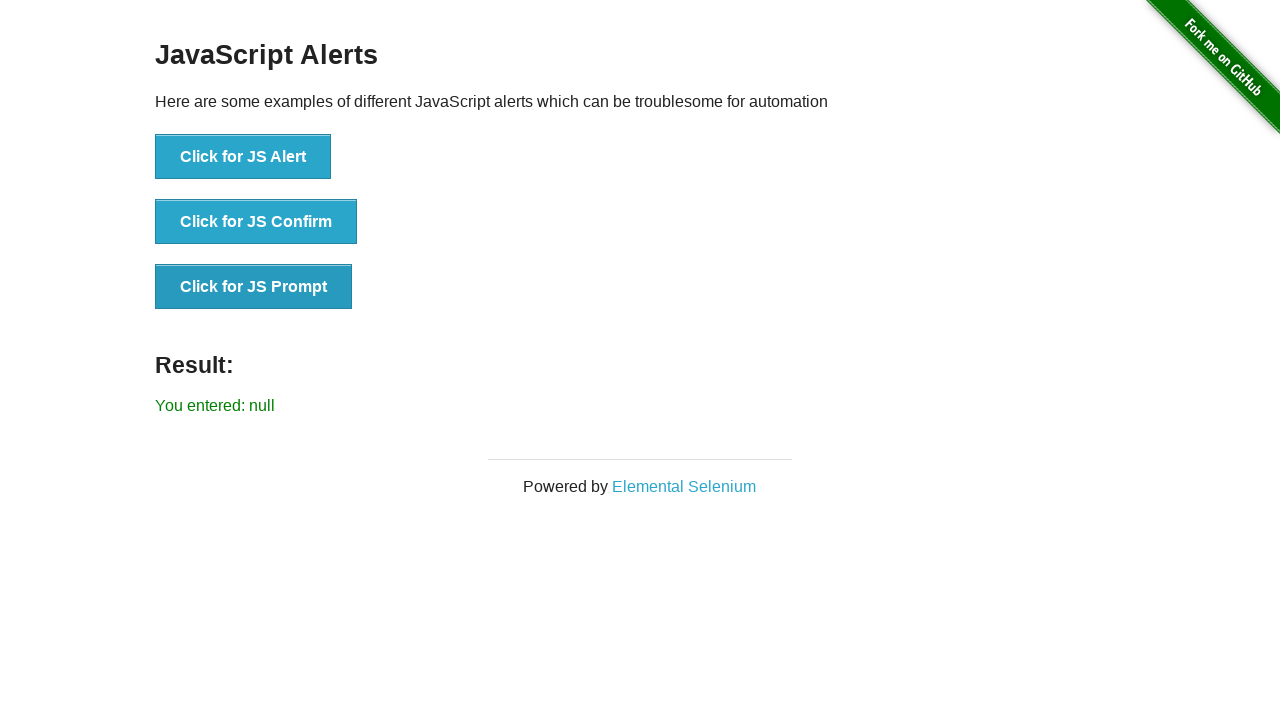

Set up dialog handler to accept prompt with text 'TestUser123'
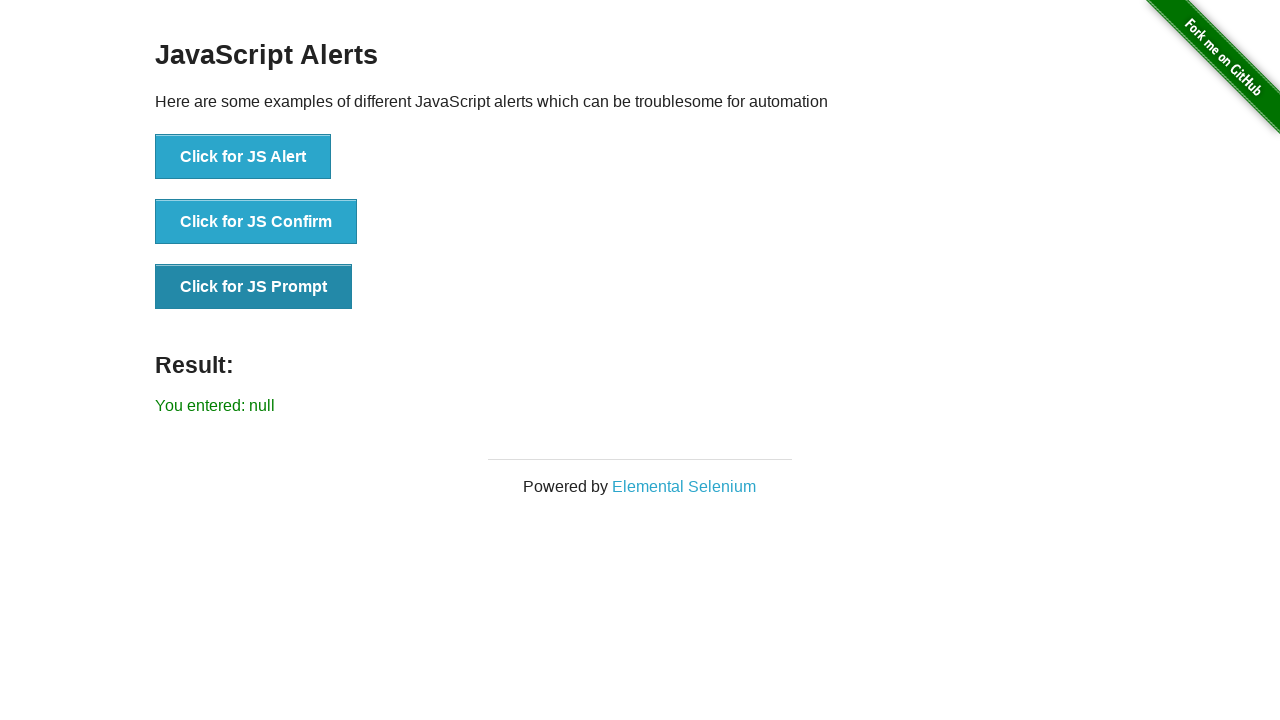

Verified result text 'You entered:' appeared on page
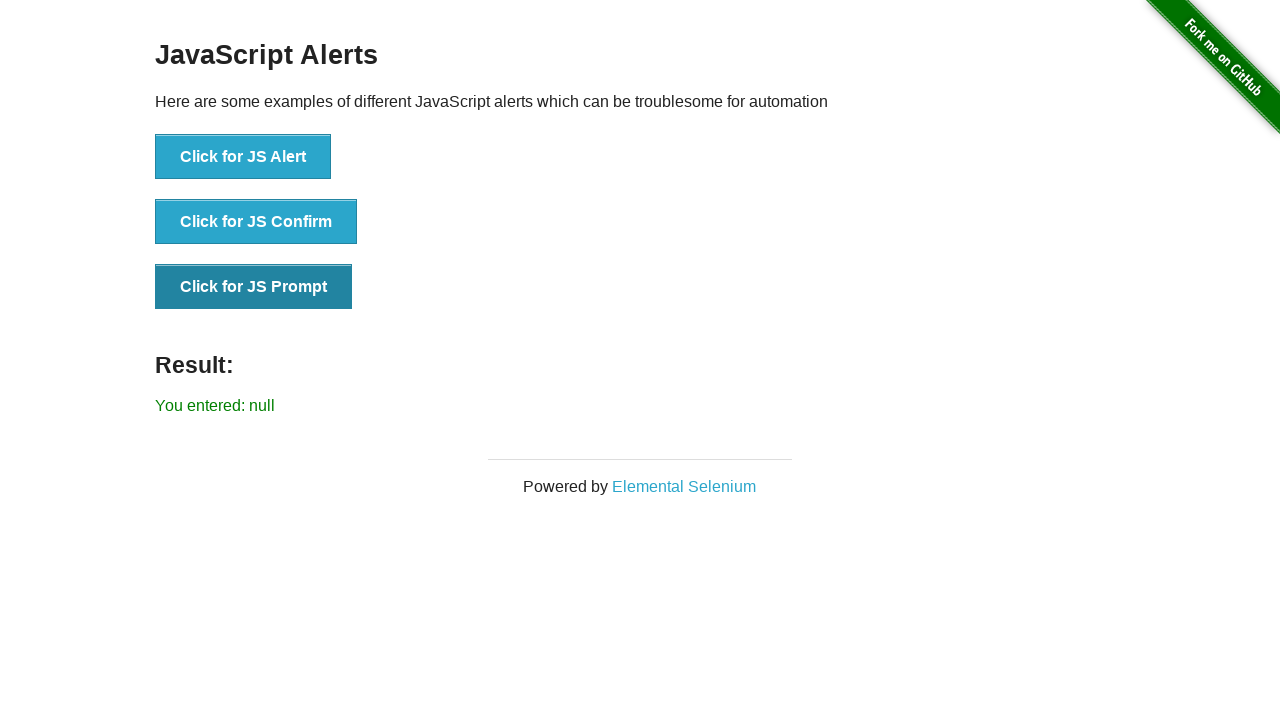

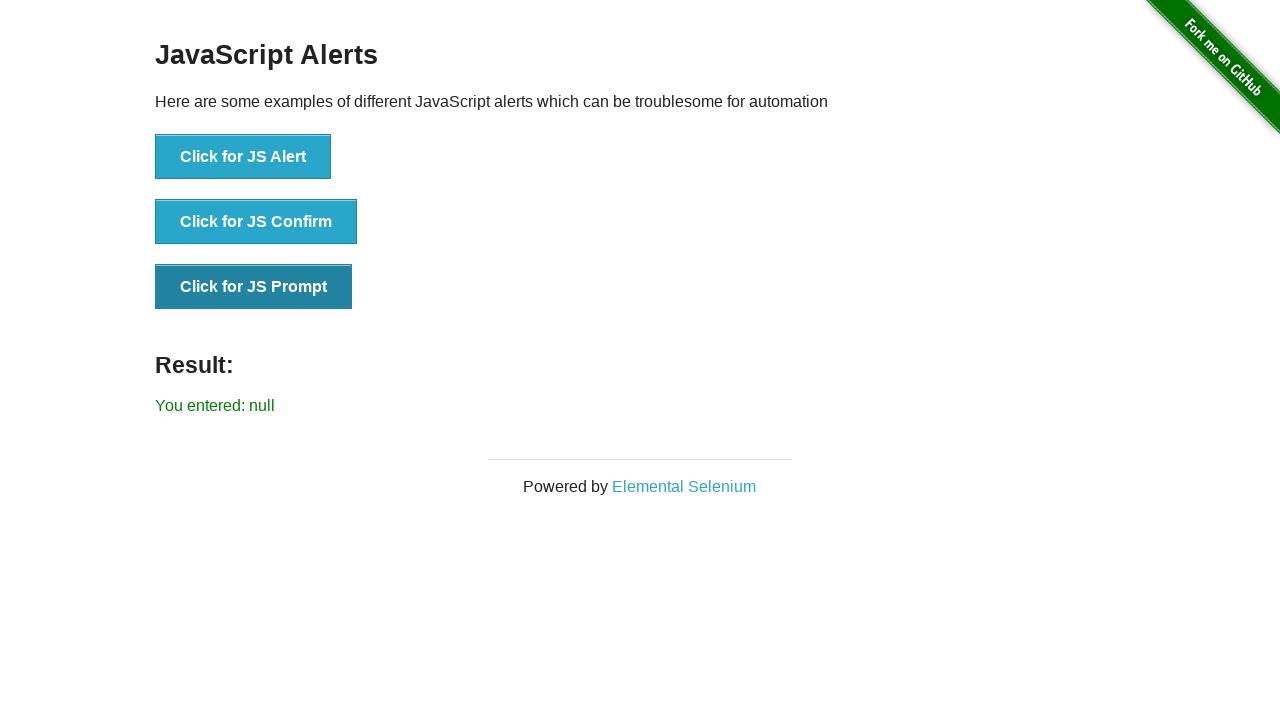